Tests that clicking "Clear completed" removes completed items from the list.

Starting URL: https://demo.playwright.dev/todomvc

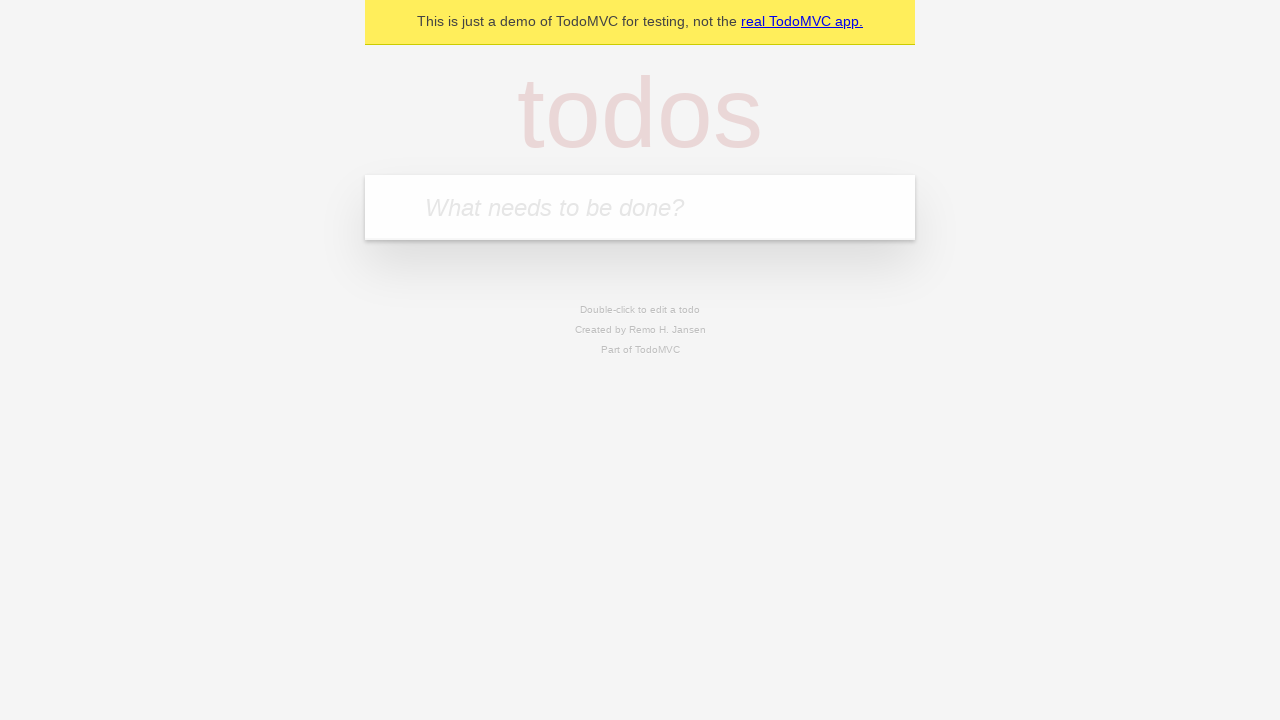

Located the 'What needs to be done?' input field
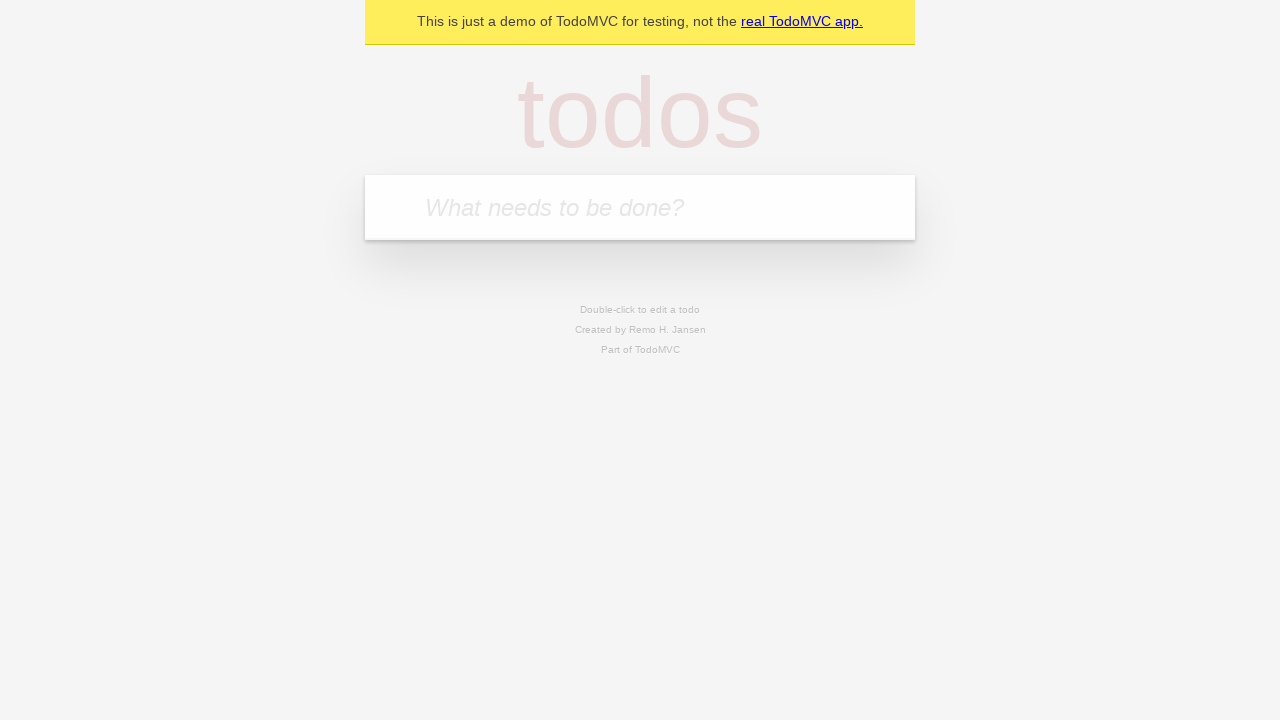

Filled first todo: 'buy some cheese' on internal:attr=[placeholder="What needs to be done?"i]
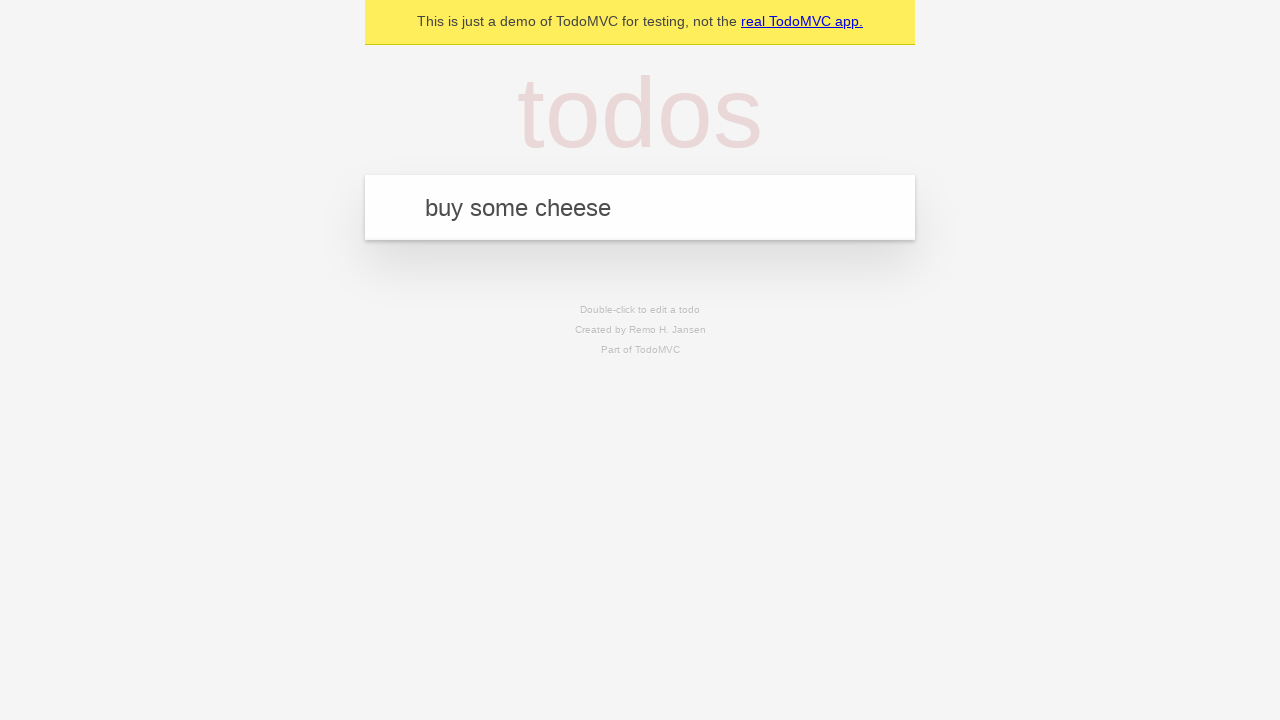

Pressed Enter to add first todo on internal:attr=[placeholder="What needs to be done?"i]
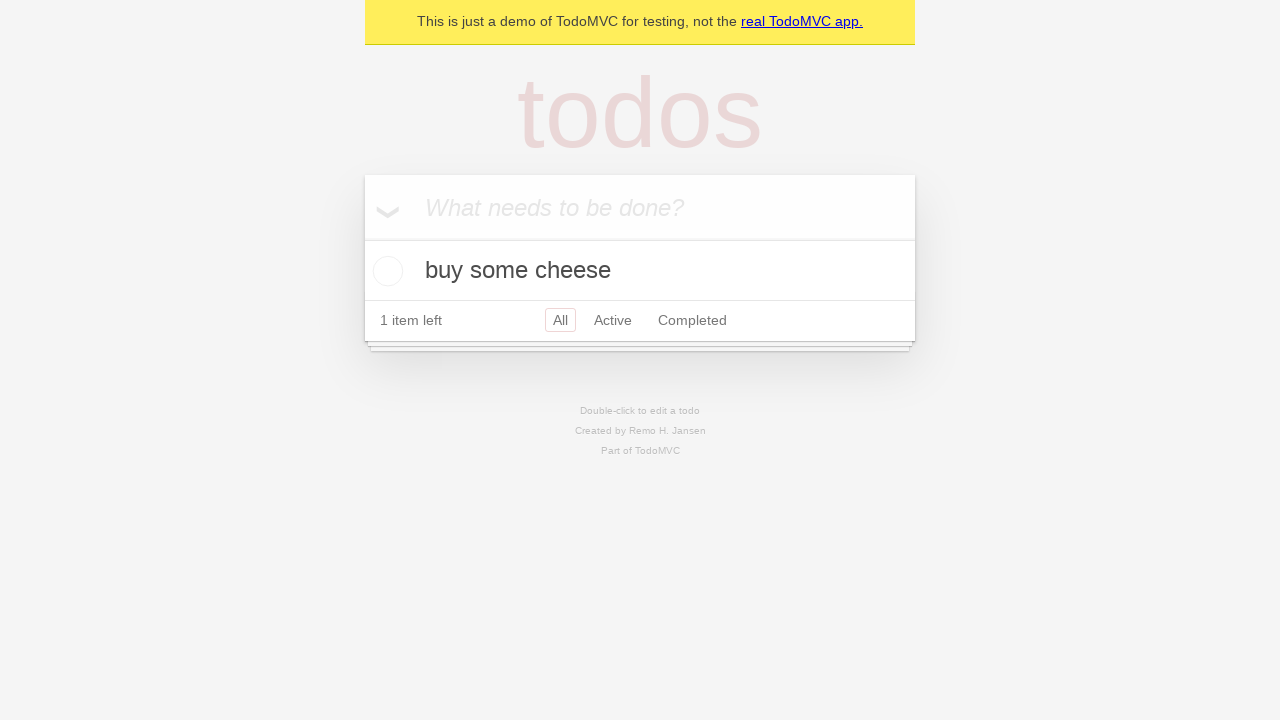

Filled second todo: 'feed the cat' on internal:attr=[placeholder="What needs to be done?"i]
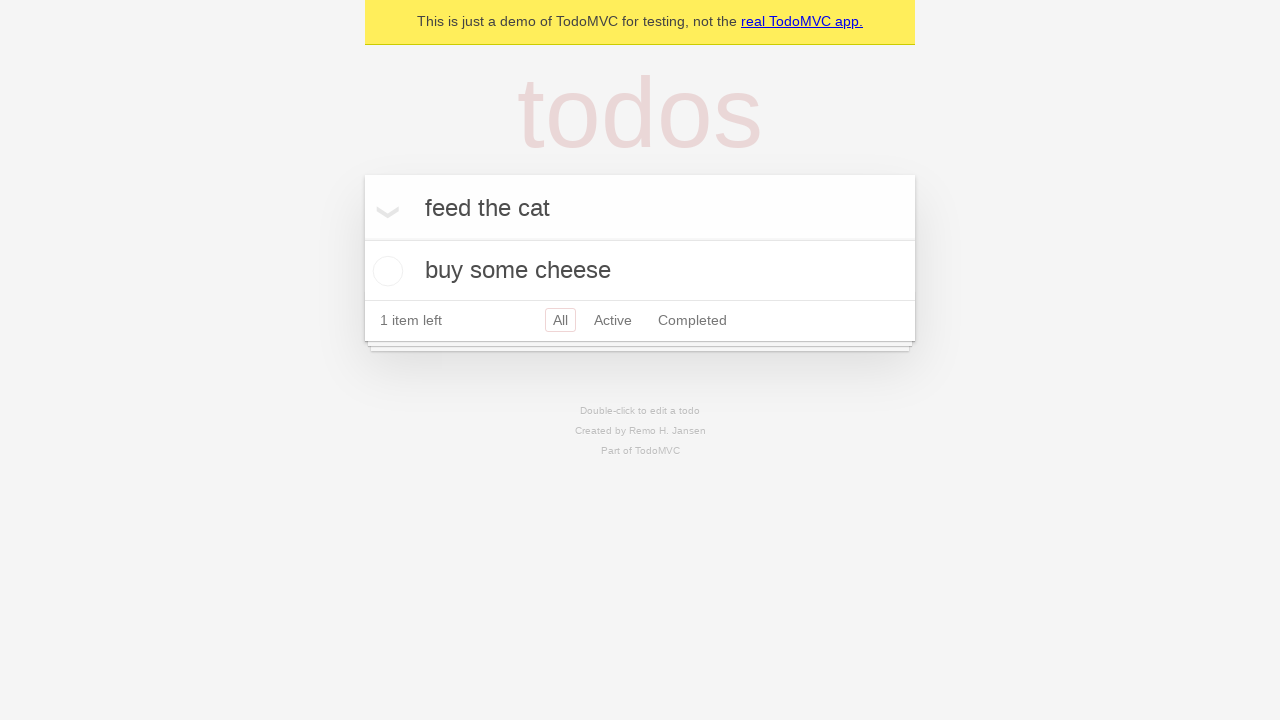

Pressed Enter to add second todo on internal:attr=[placeholder="What needs to be done?"i]
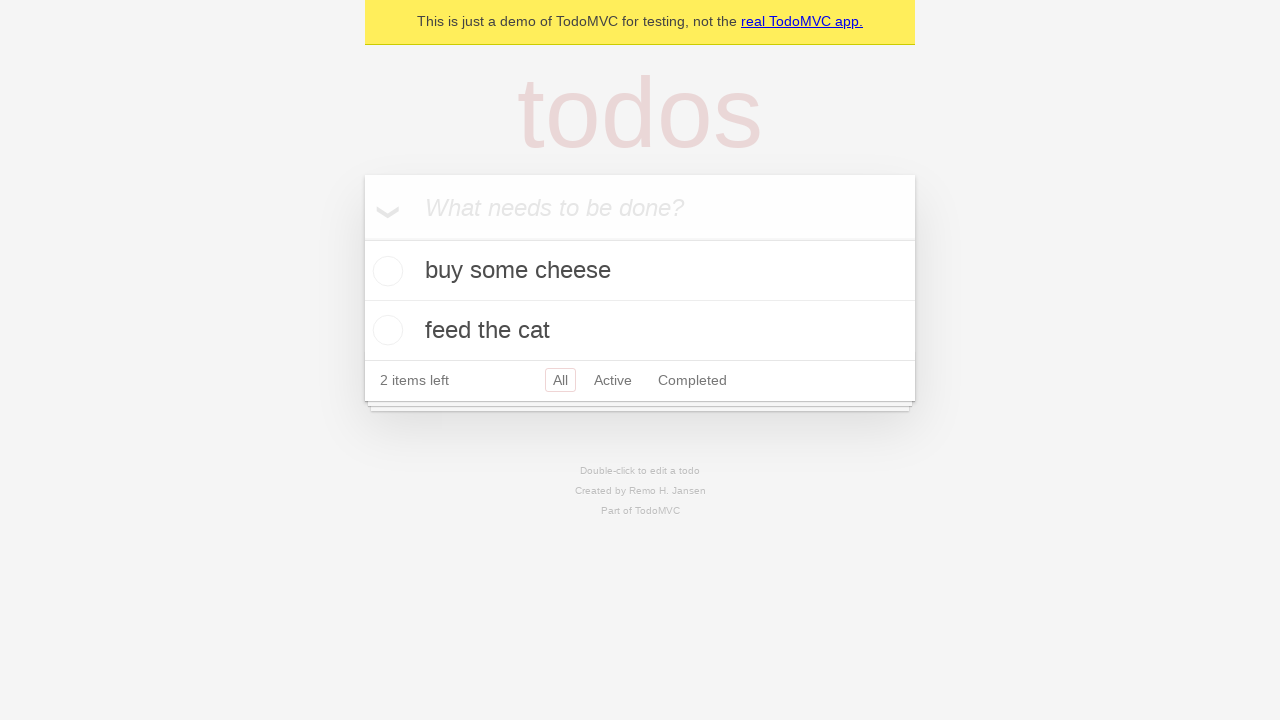

Filled third todo: 'book a doctors appointment' on internal:attr=[placeholder="What needs to be done?"i]
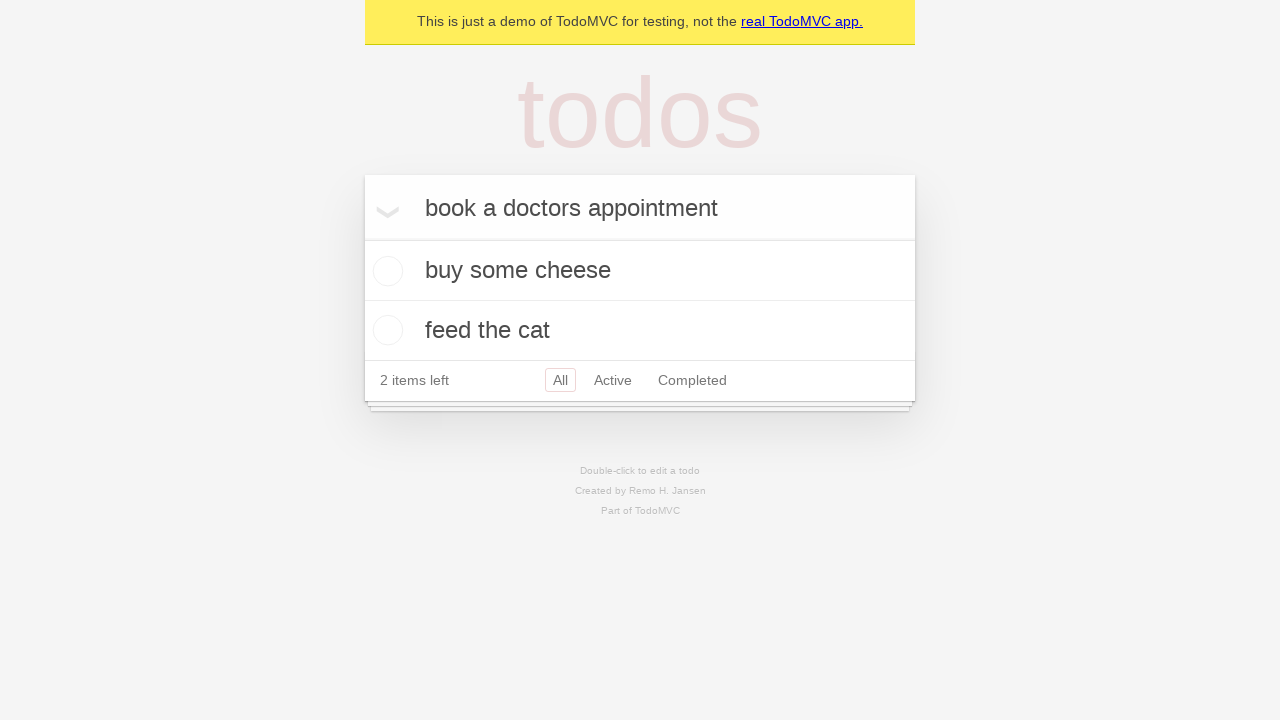

Pressed Enter to add third todo on internal:attr=[placeholder="What needs to be done?"i]
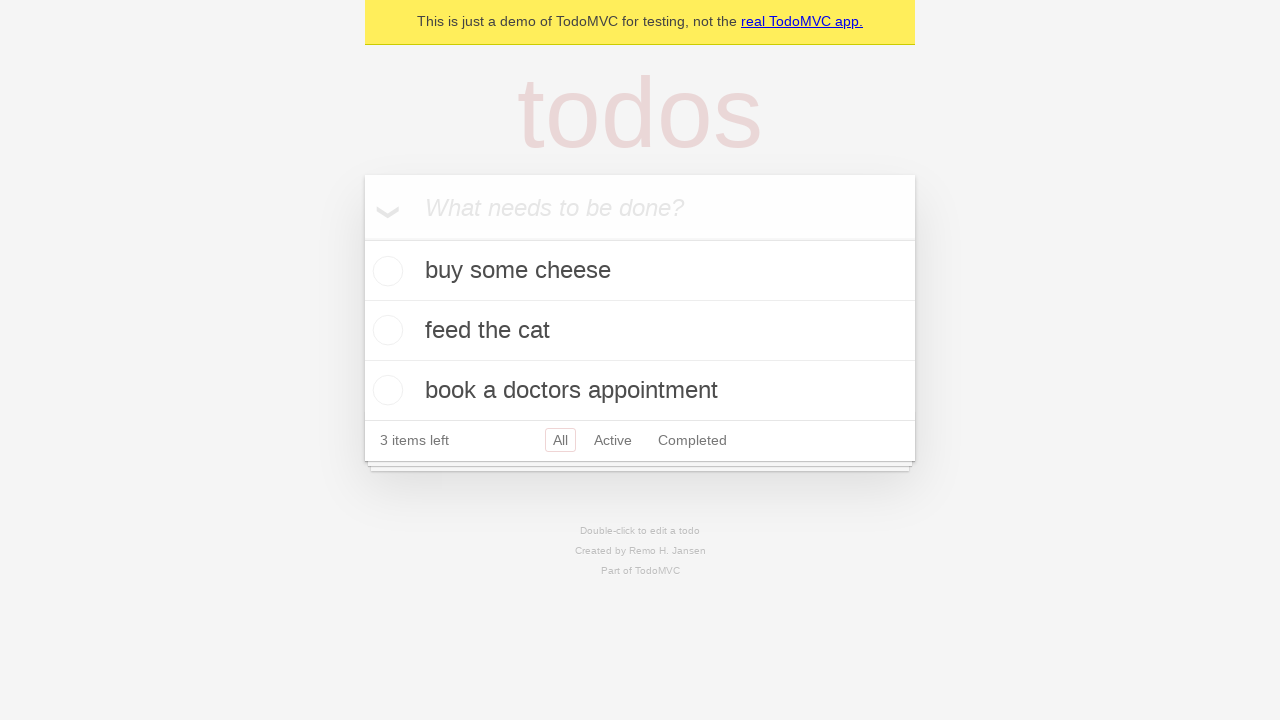

Waited for all 3 todo items to be present in the list
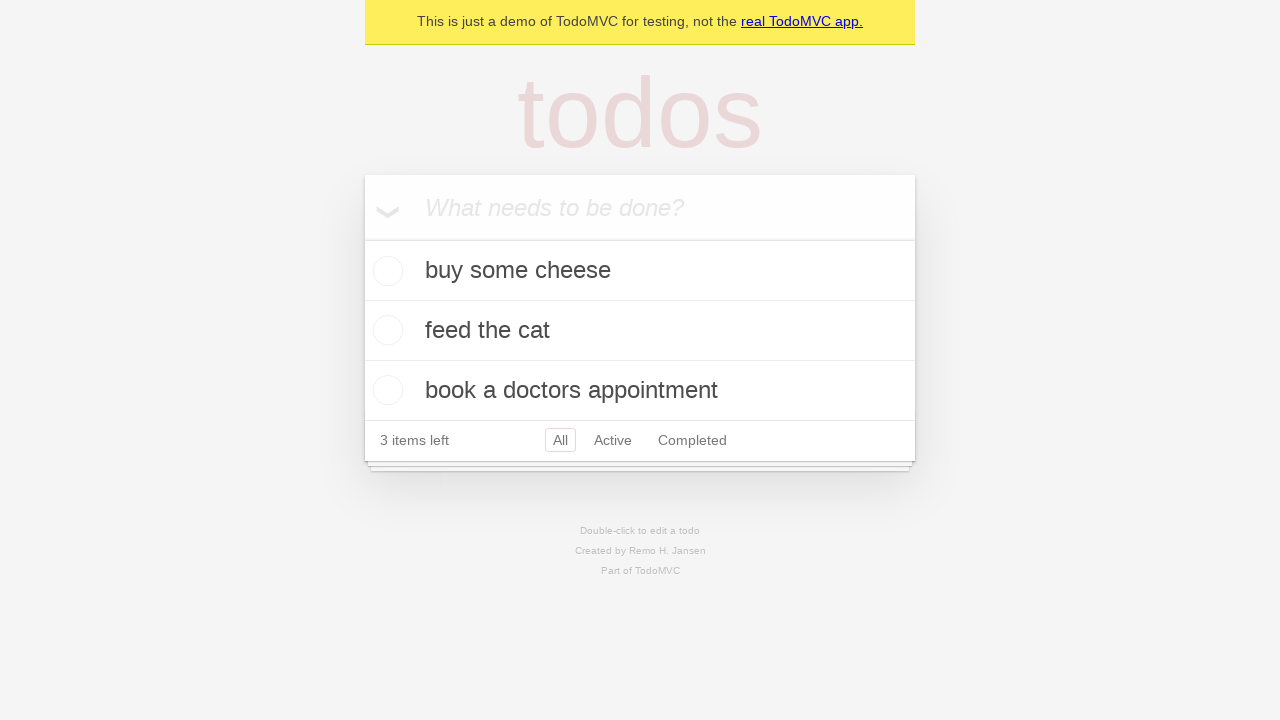

Located all todo items
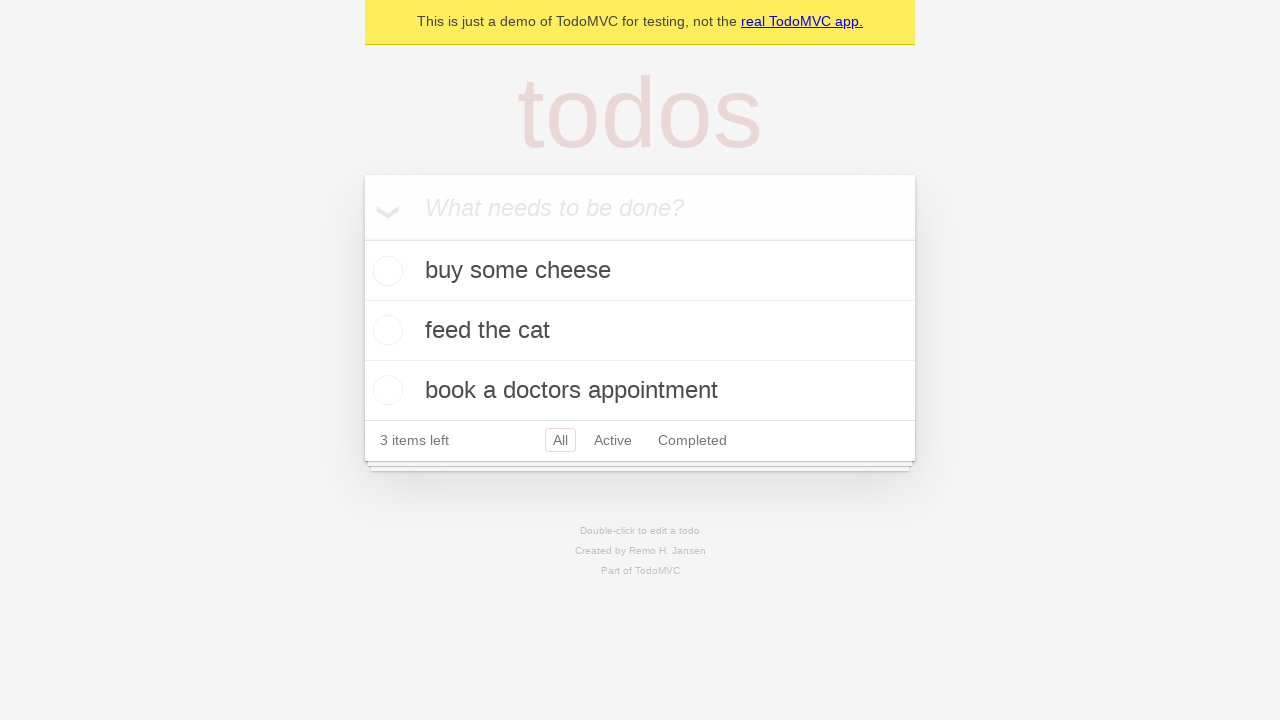

Marked second todo as completed by checking its checkbox at (385, 330) on internal:testid=[data-testid="todo-item"s] >> nth=1 >> internal:role=checkbox
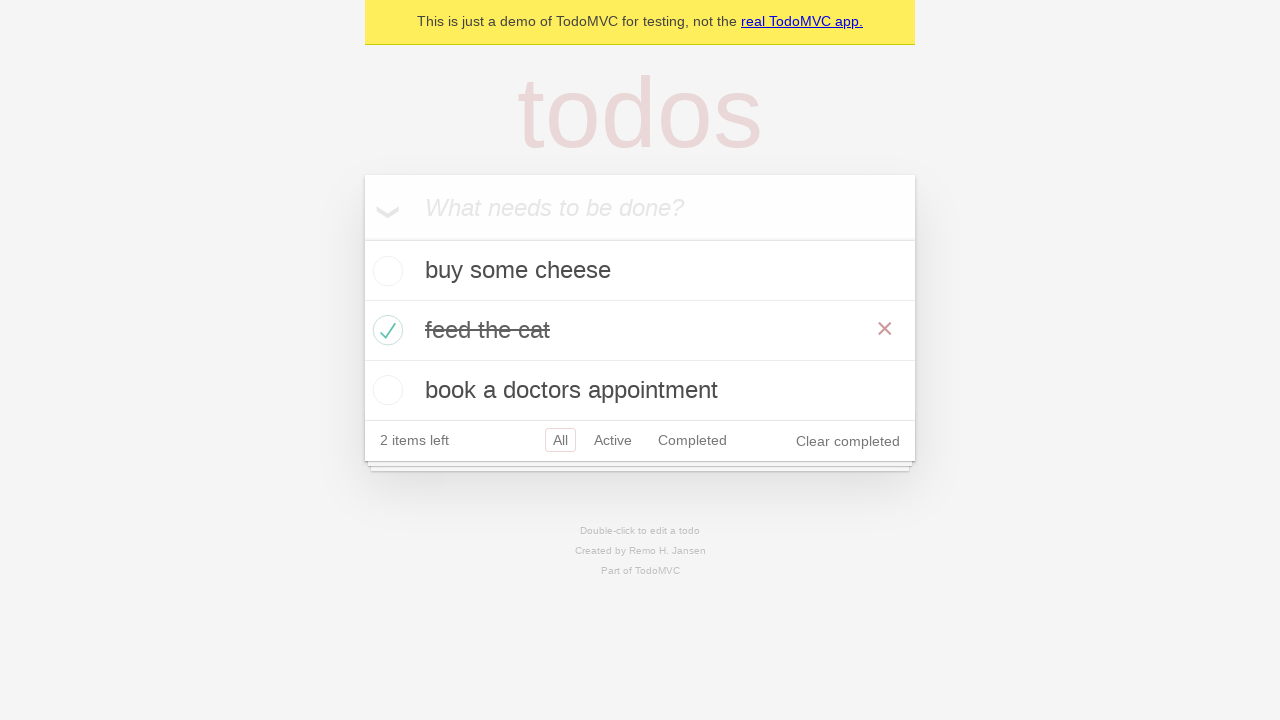

Clicked the 'Clear completed' button at (848, 441) on internal:role=button[name="Clear completed"i]
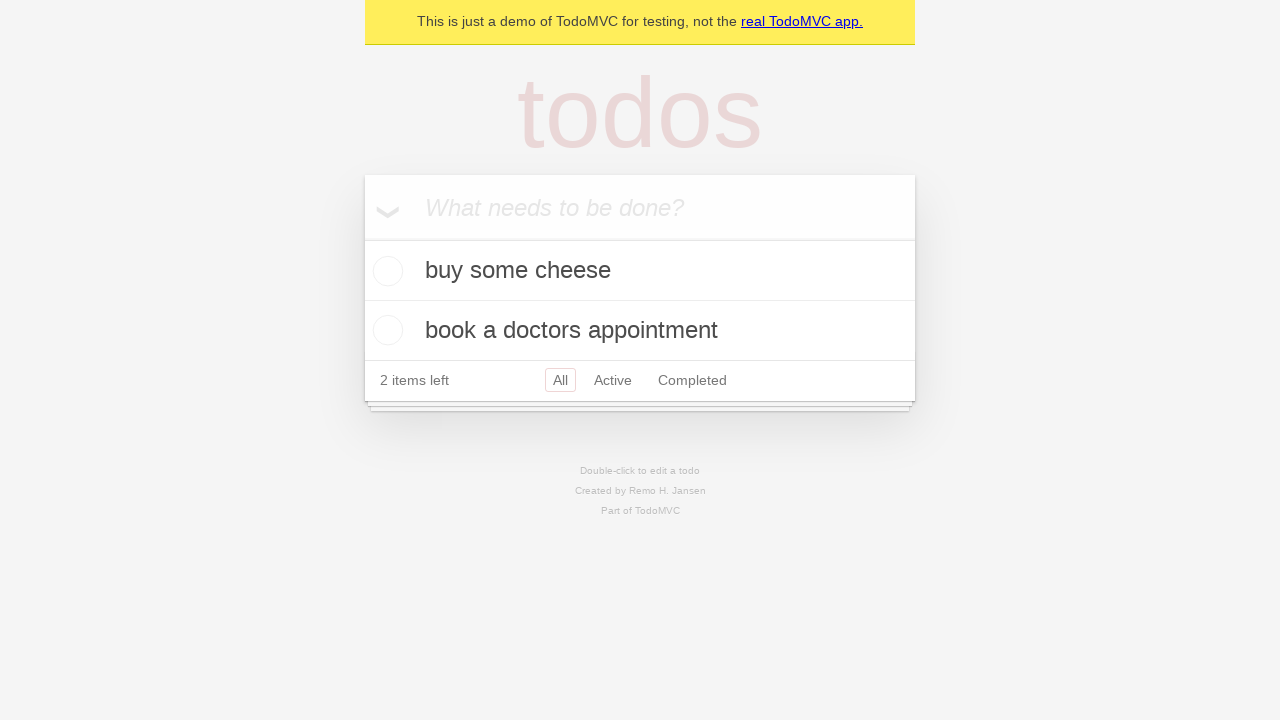

Verified that completed item was removed; 2 items remain in the list
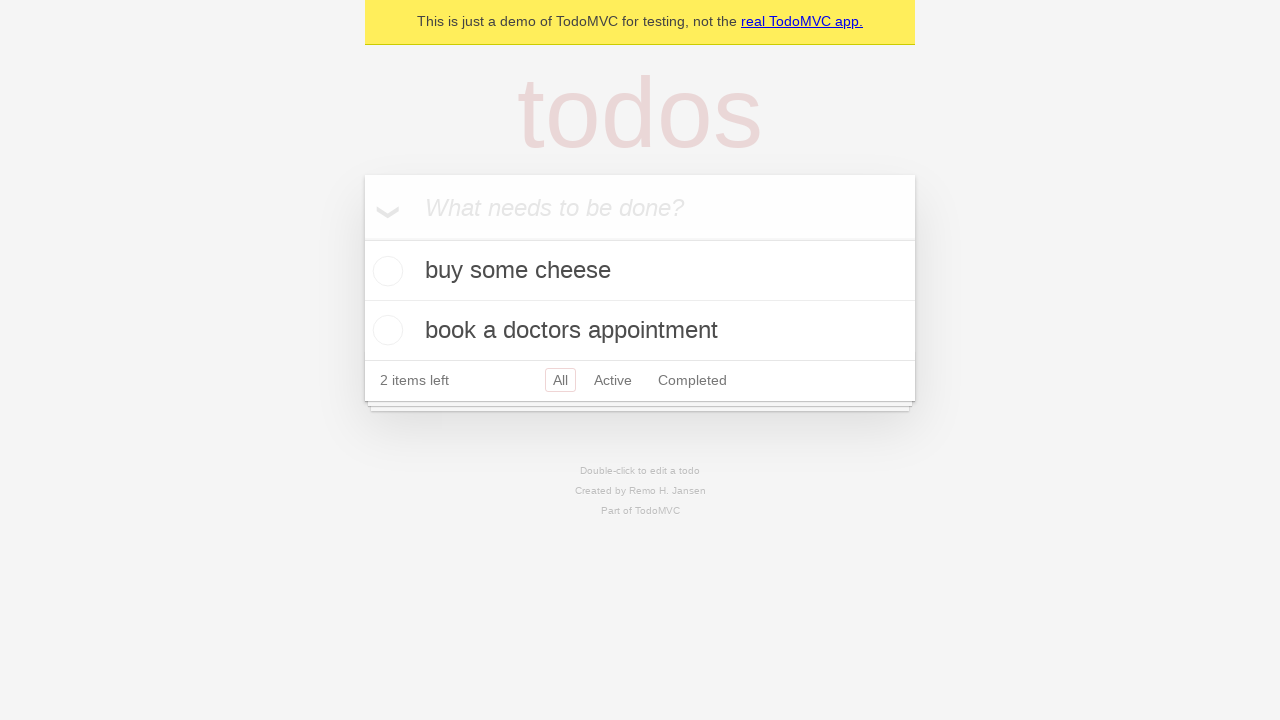

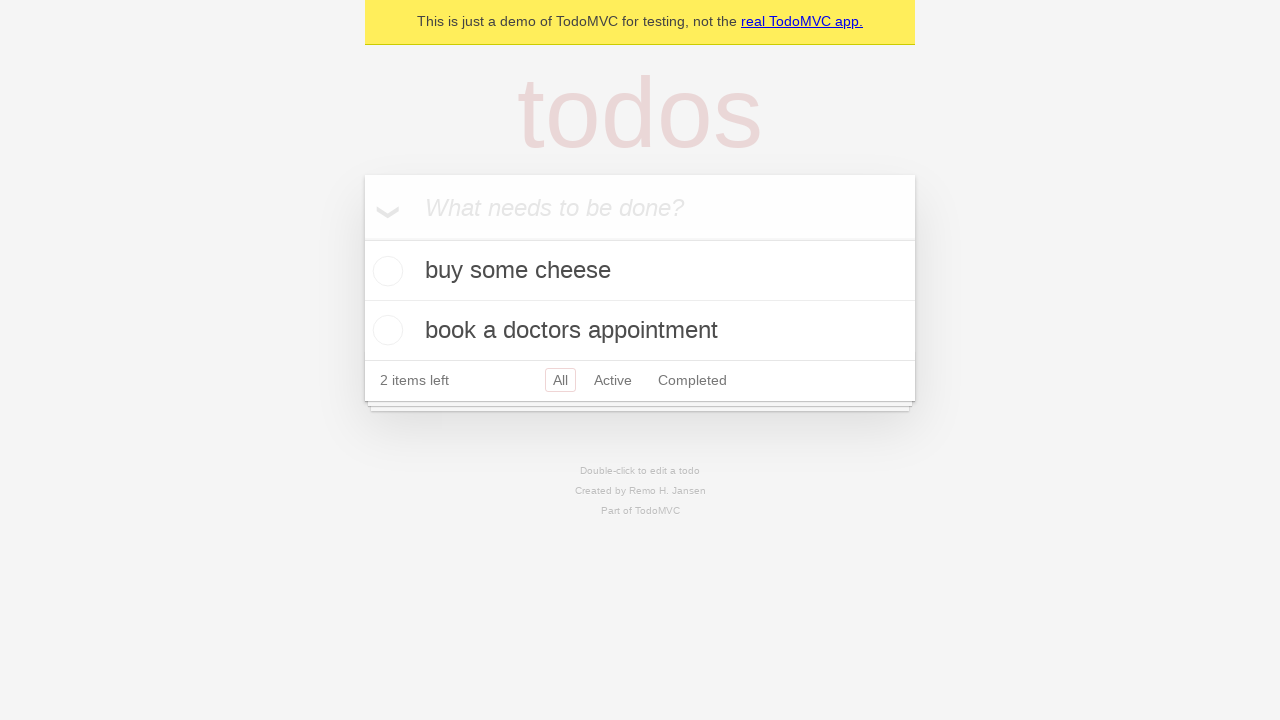